Tests checkbox functionality by verifying initial states, clicking to toggle checkboxes, and ensuring both checkboxes end up selected

Starting URL: https://the-internet.herokuapp.com/checkboxes

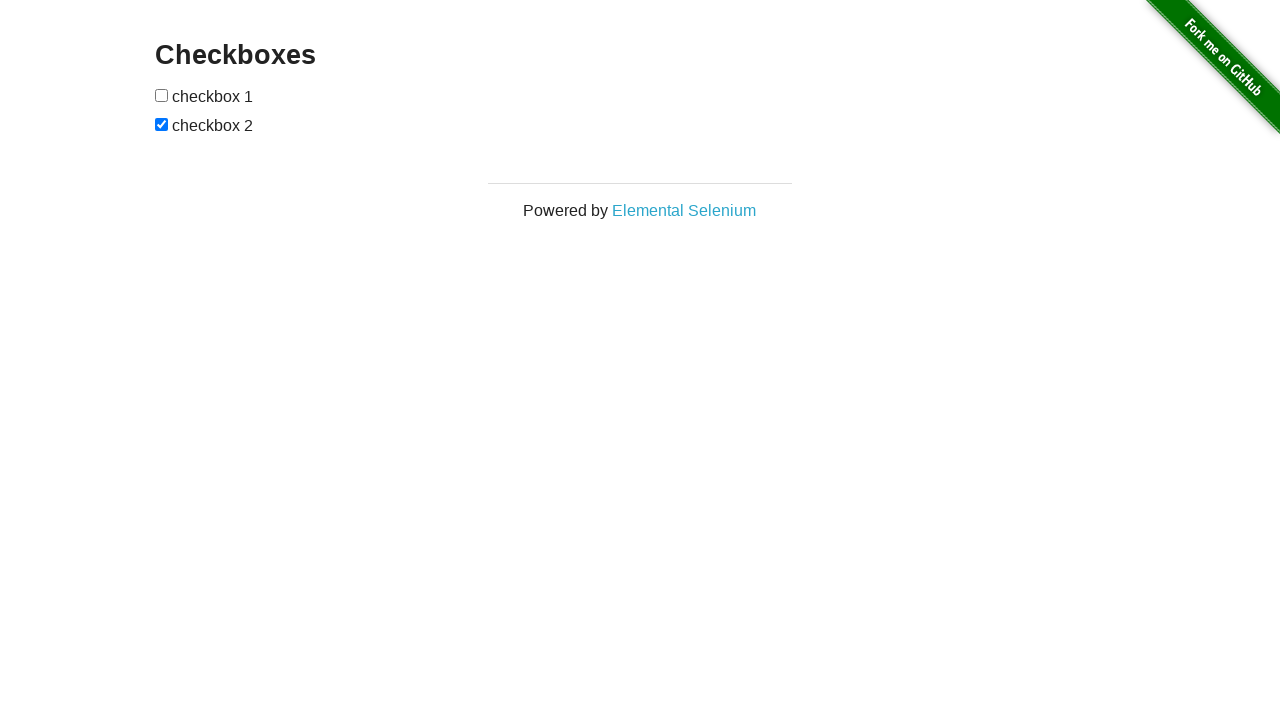

Located both checkboxes on the page
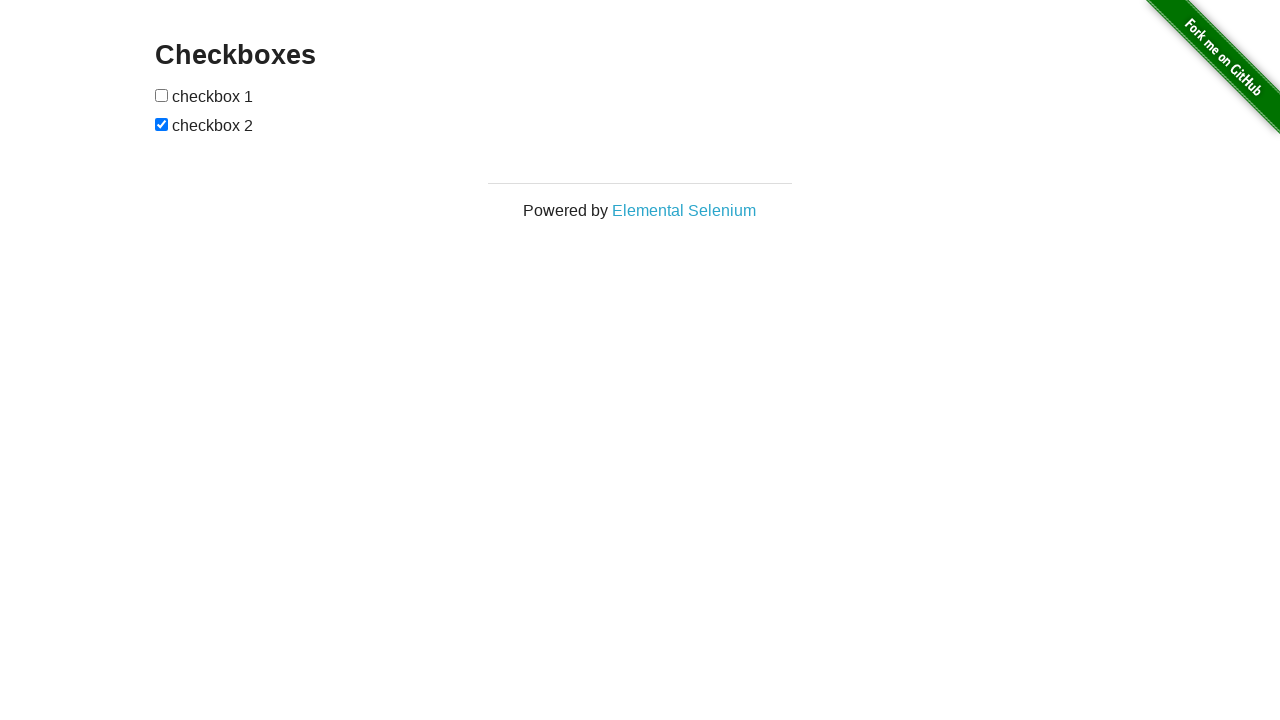

Verified first checkbox is not selected initially
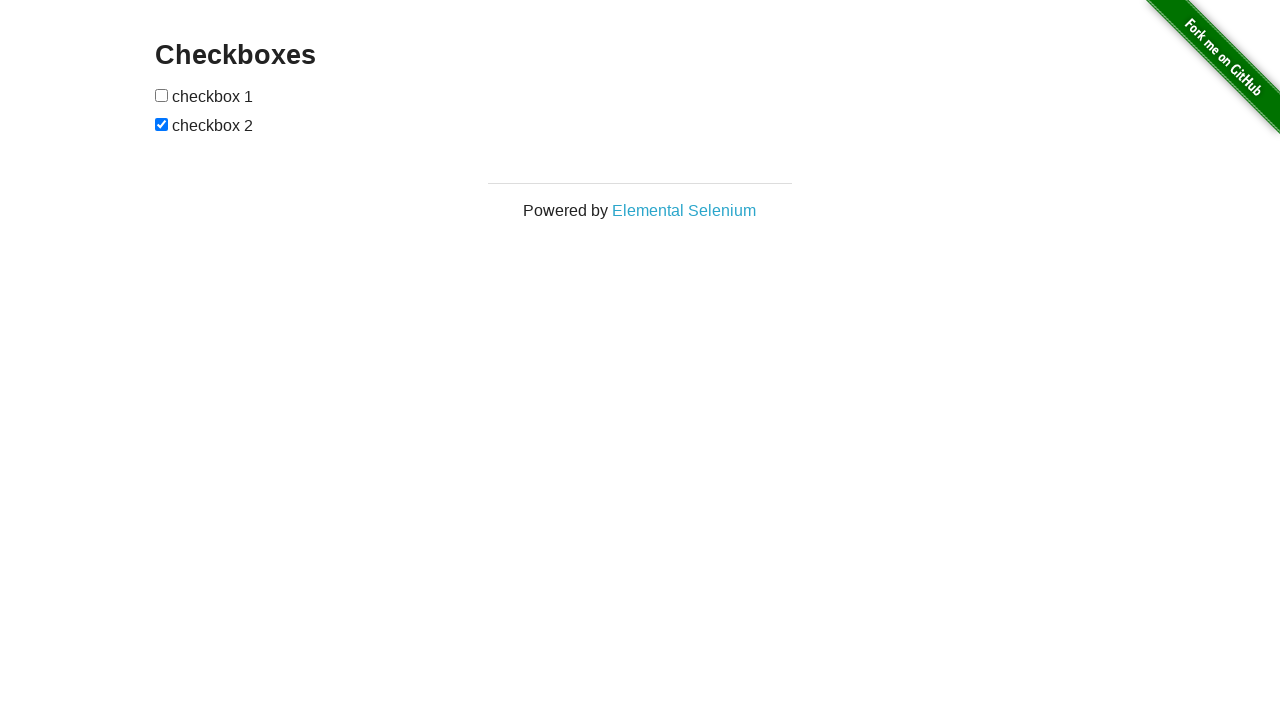

Verified second checkbox is selected initially
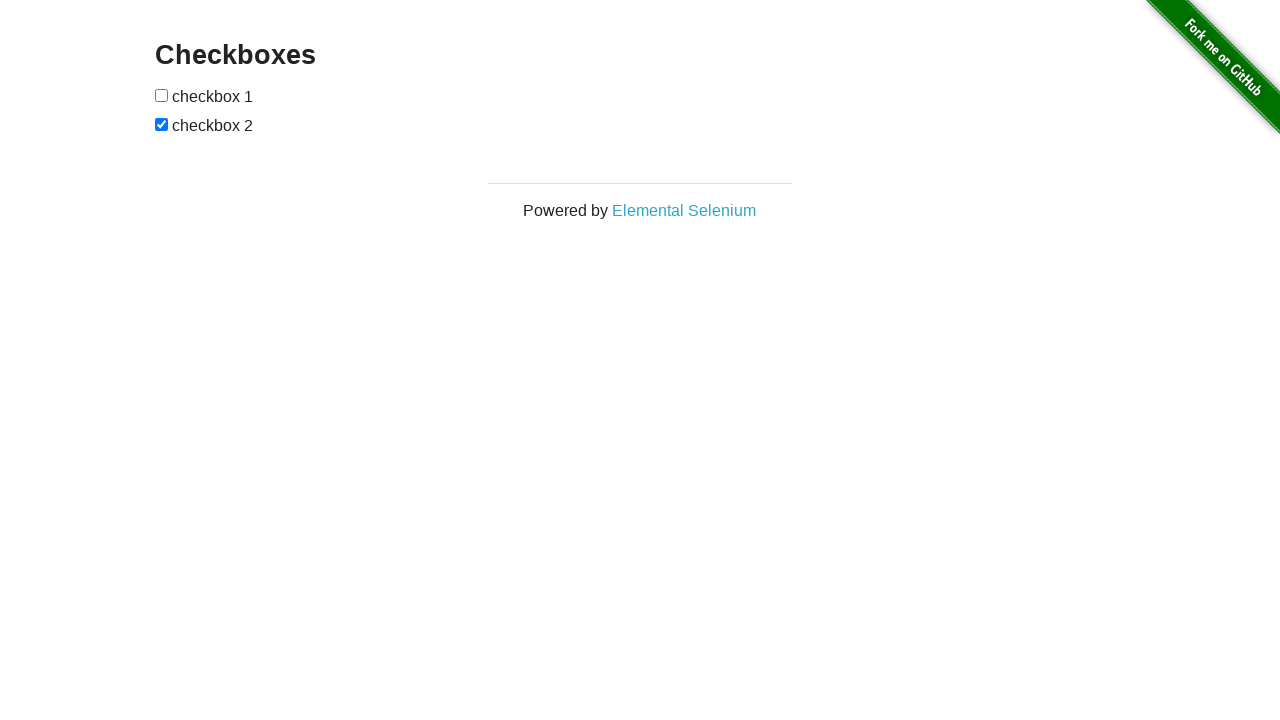

Clicked first checkbox to check it at (162, 95) on (//input[@type='checkbox'])[1]
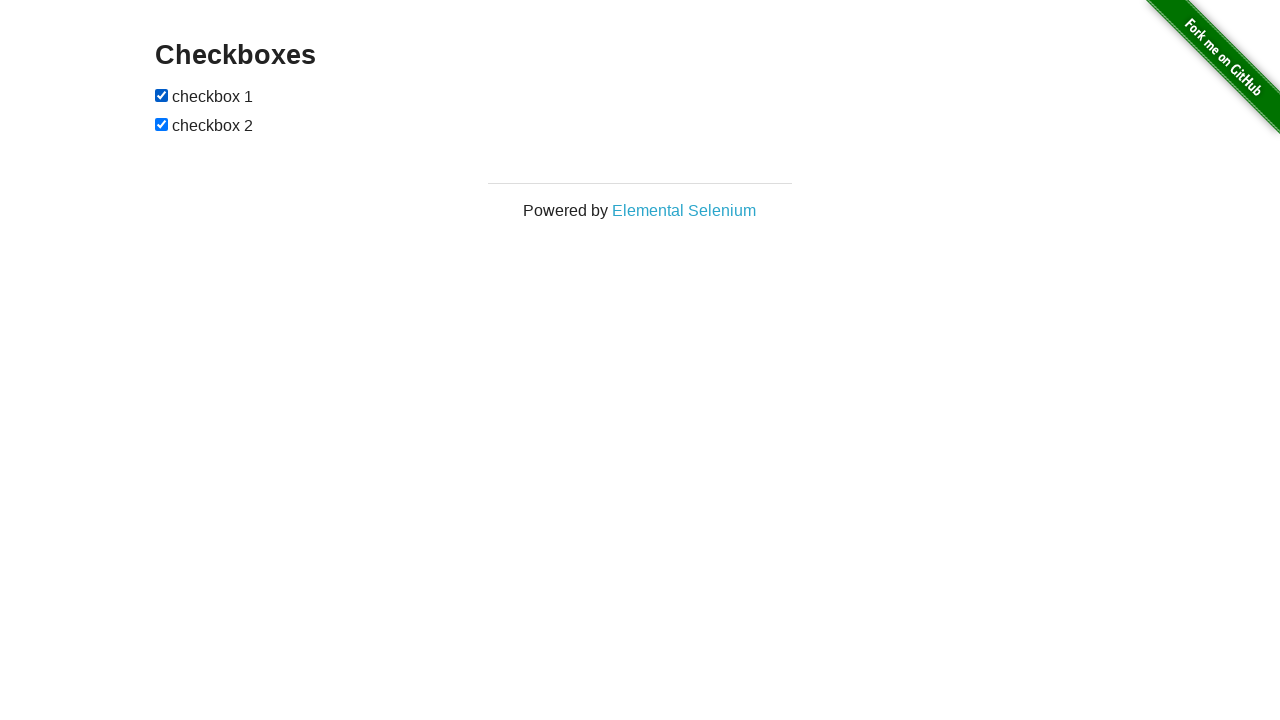

Verified first checkbox is now checked
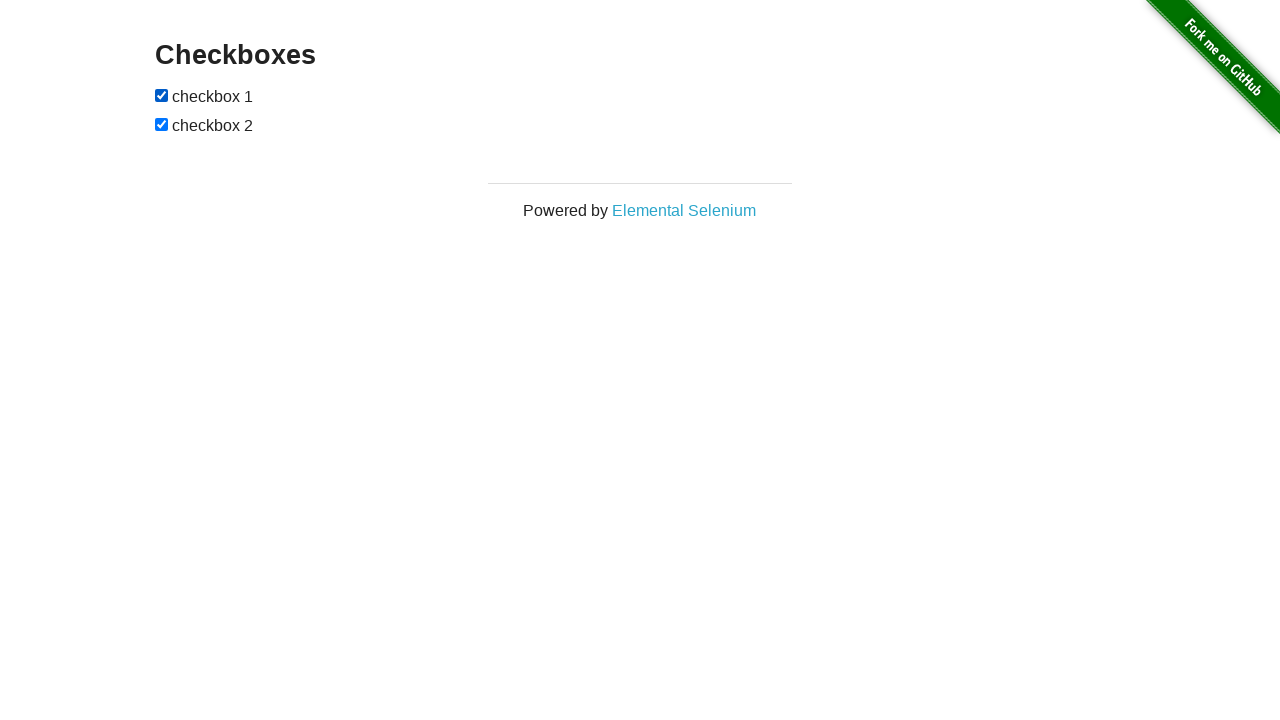

Clicked second checkbox to uncheck it at (162, 124) on (//input[@type='checkbox'])[2]
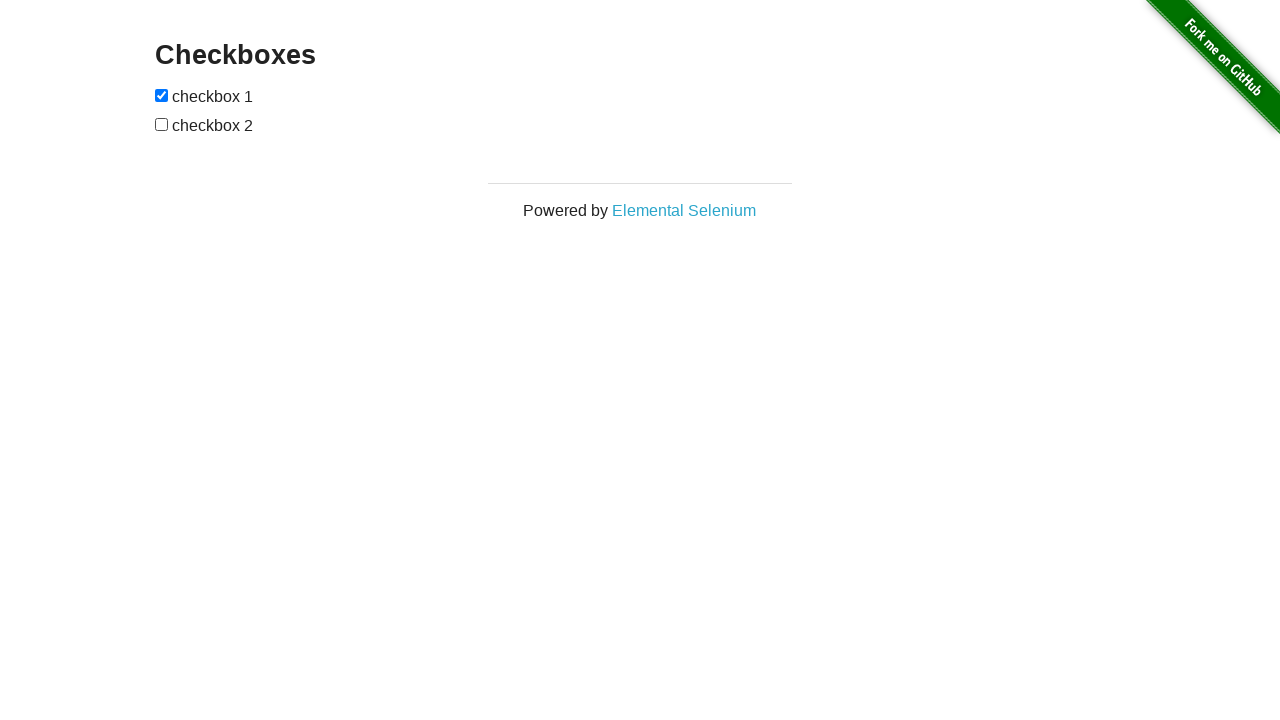

Verified second checkbox is now unchecked
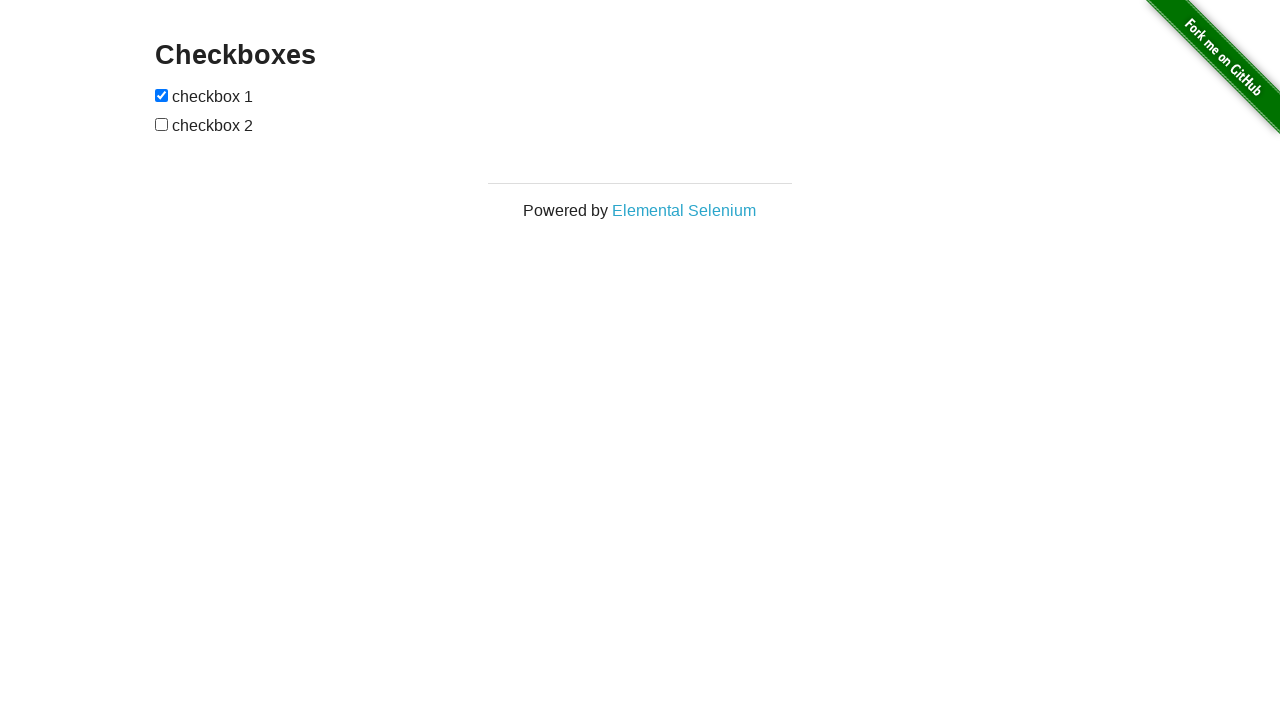

Clicked second checkbox to ensure it is checked at (162, 124) on (//input[@type='checkbox'])[2]
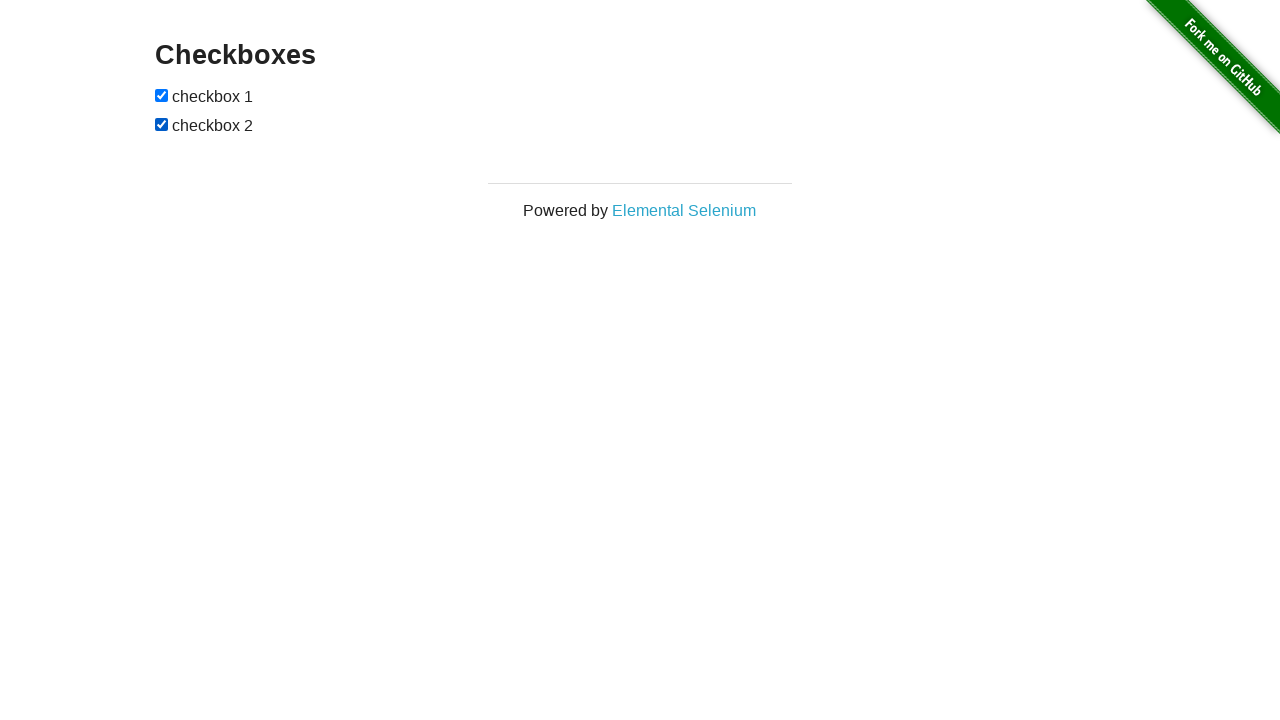

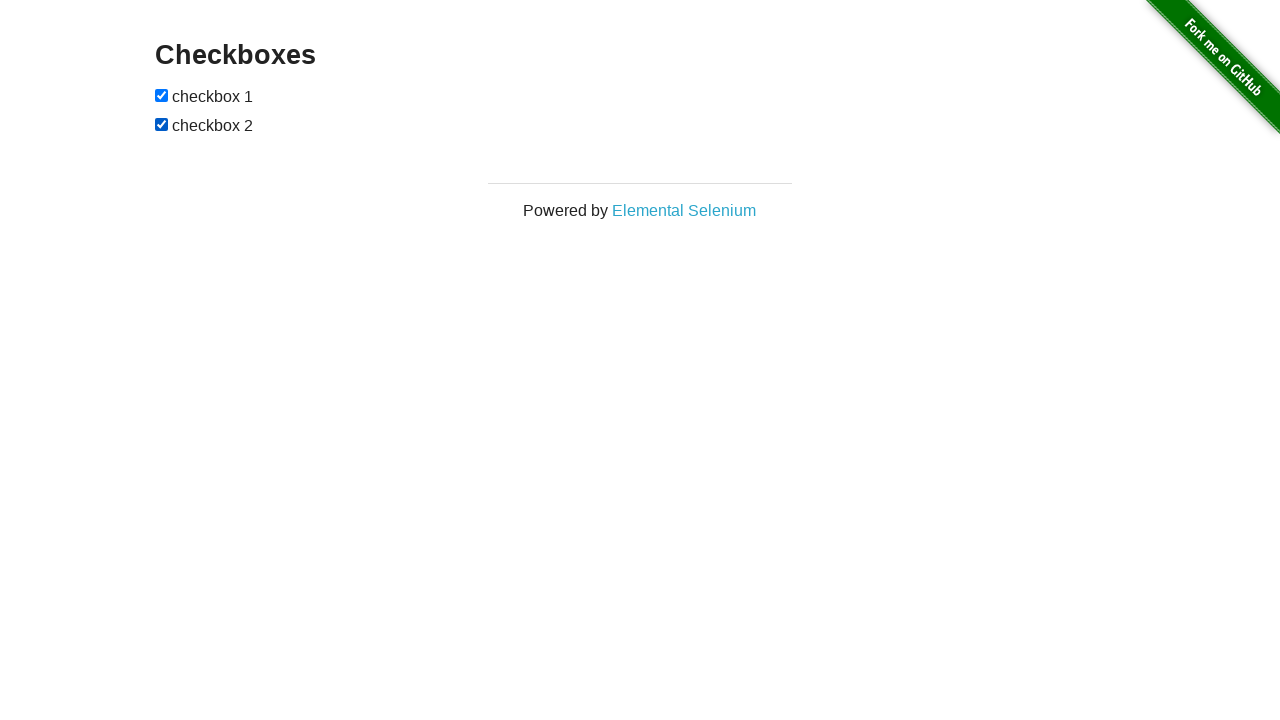